Tests adding todo items to the list by creating two todos and verifying they appear in the list

Starting URL: https://demo.playwright.dev/todomvc

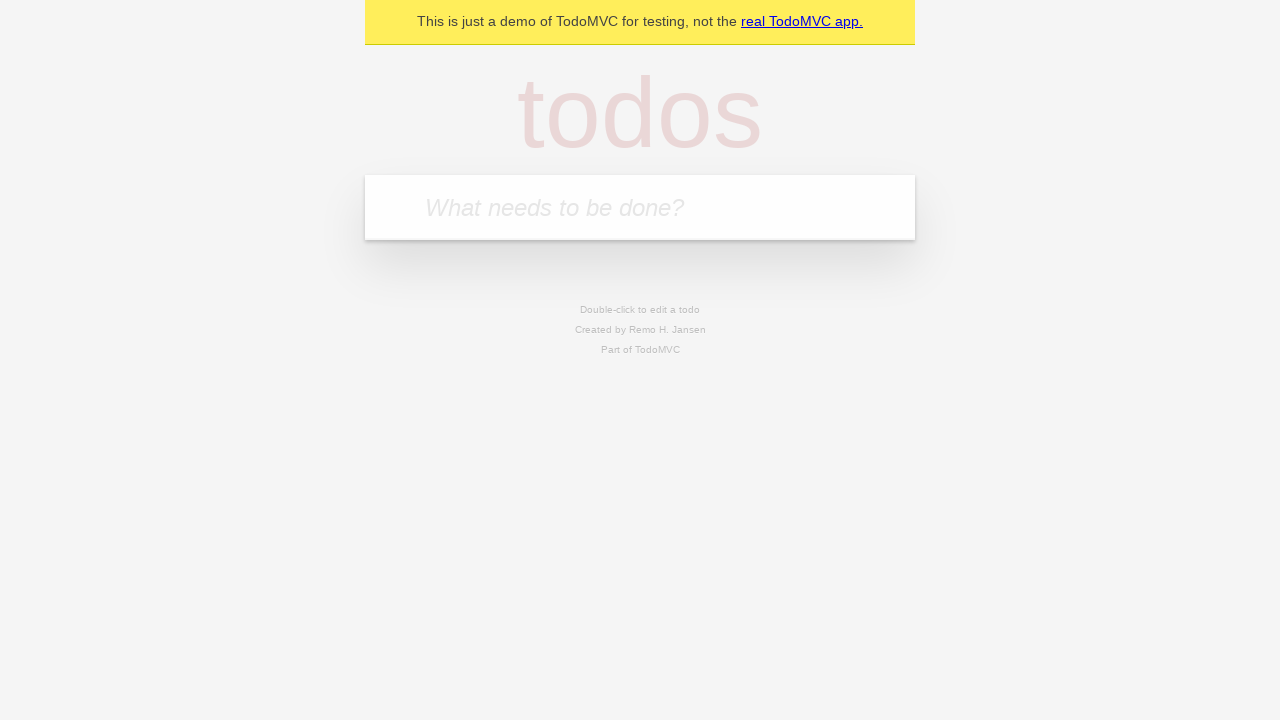

Filled new todo input with 'buy some cheese' on .new-todo
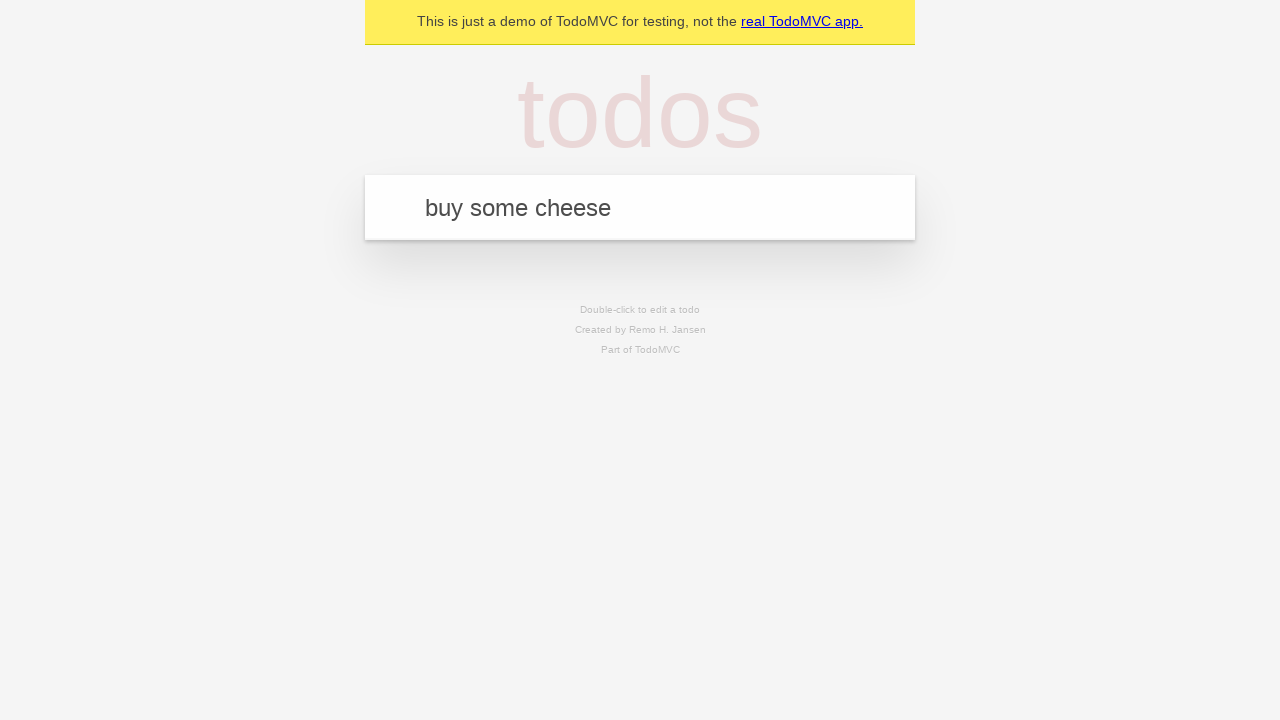

Pressed Enter to create first todo on .new-todo
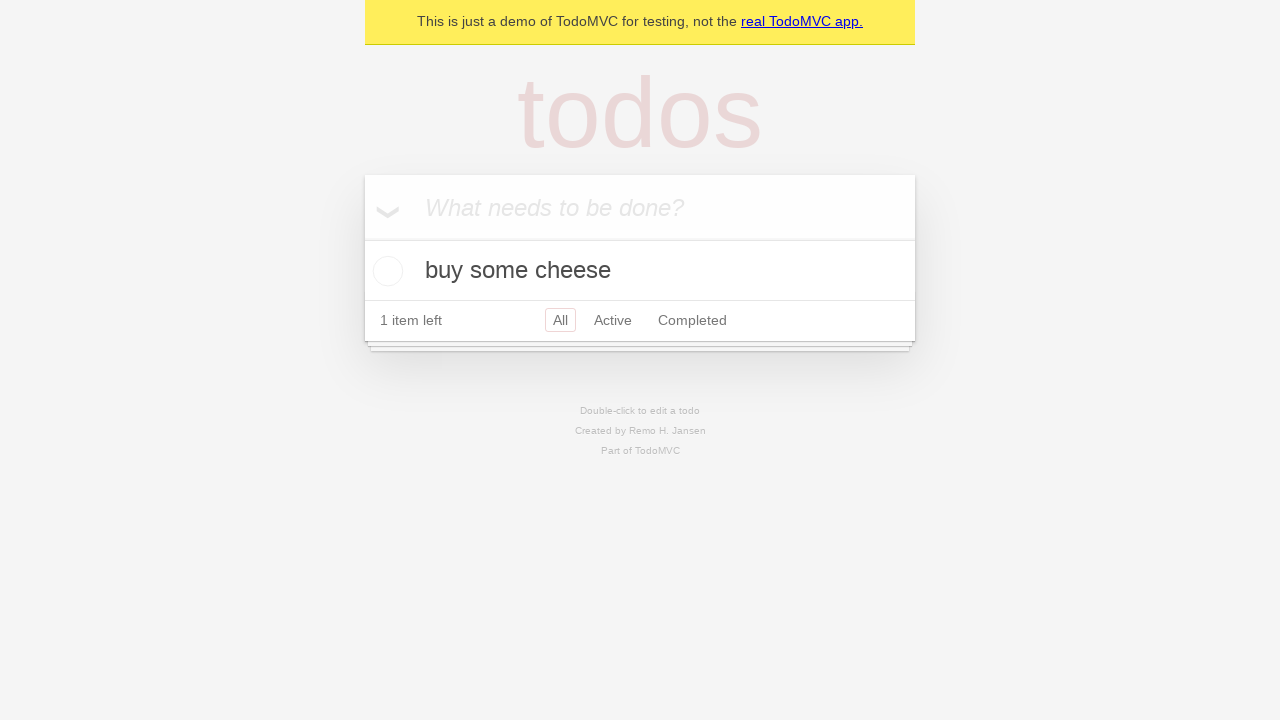

First todo item appeared in the list
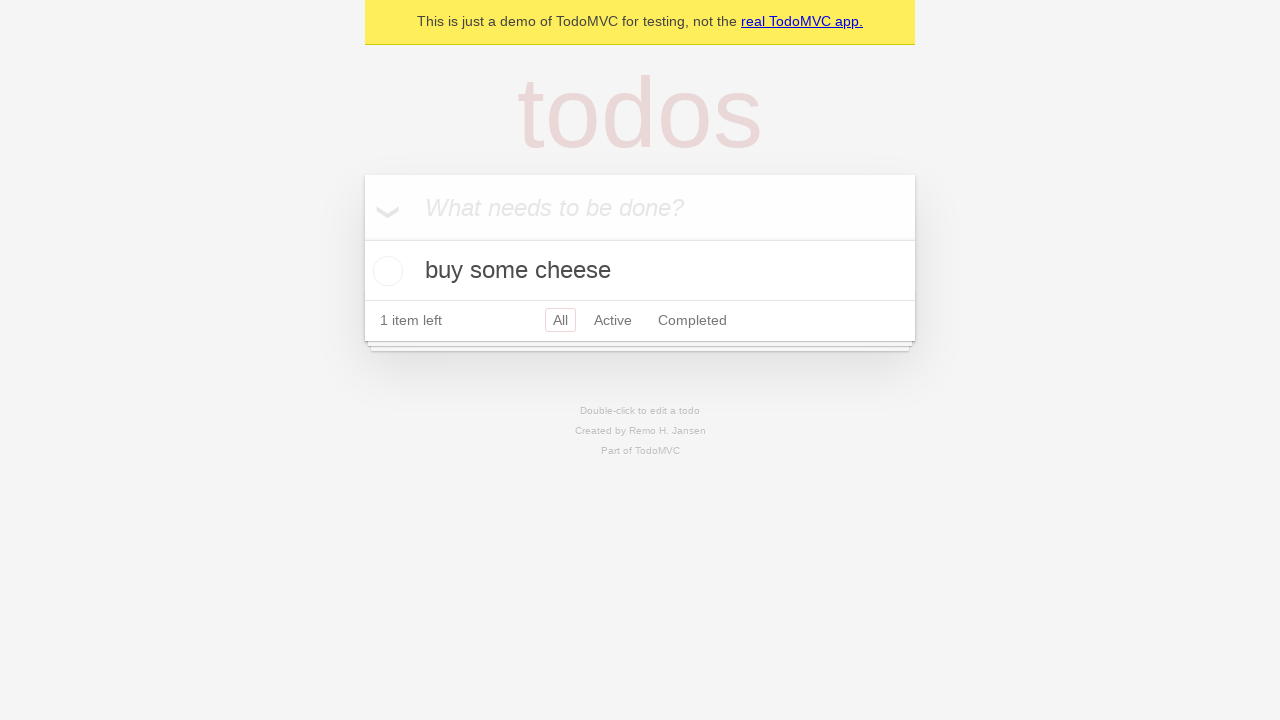

Filled new todo input with 'feed the cat' on .new-todo
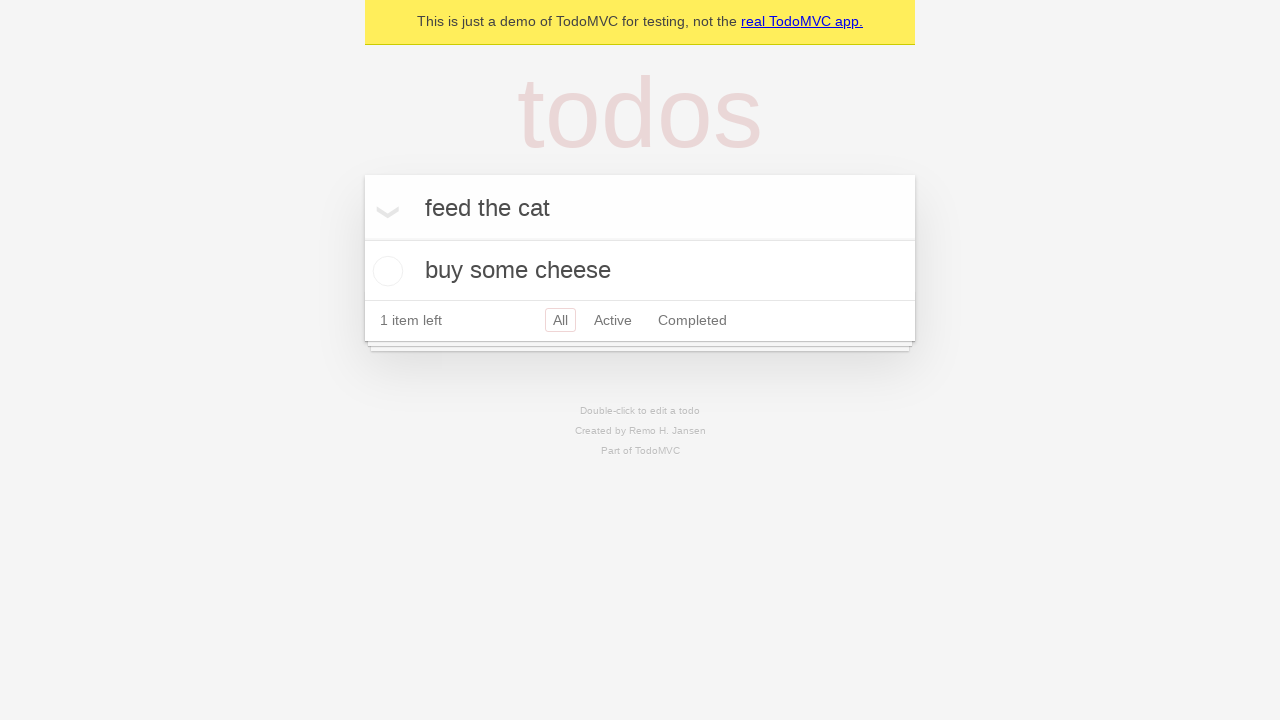

Pressed Enter to create second todo on .new-todo
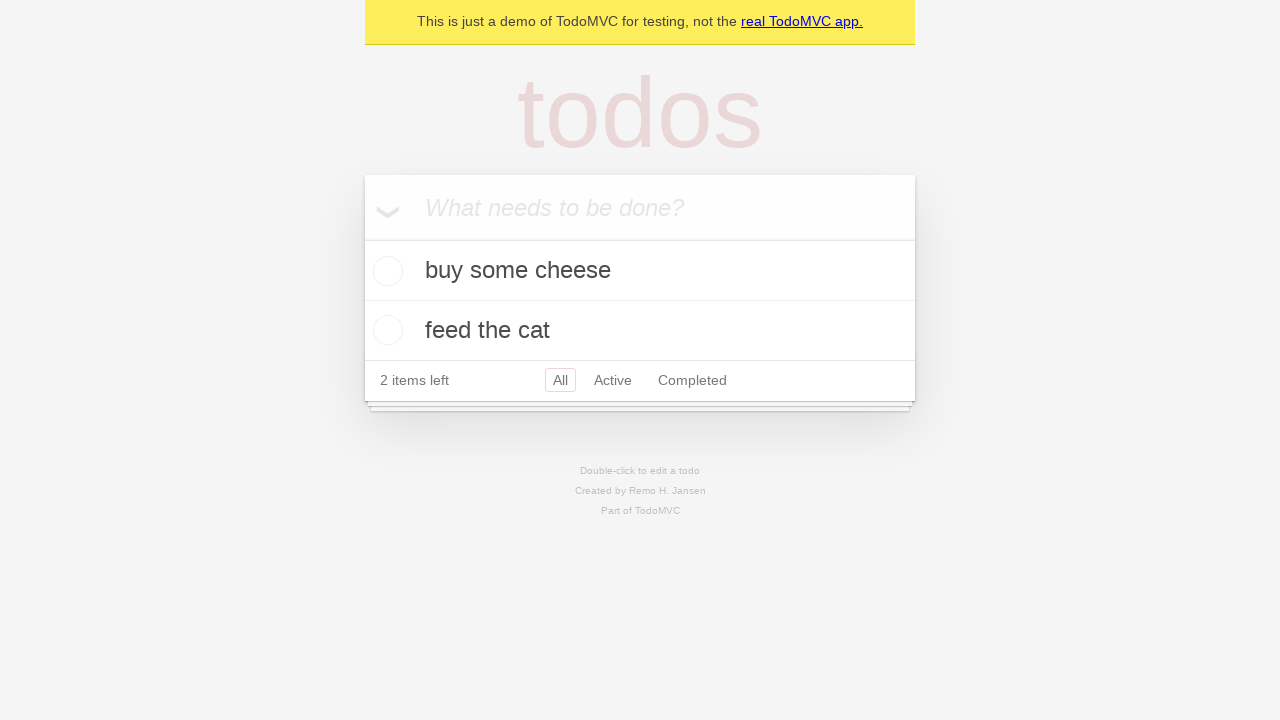

Second todo item appeared in the list
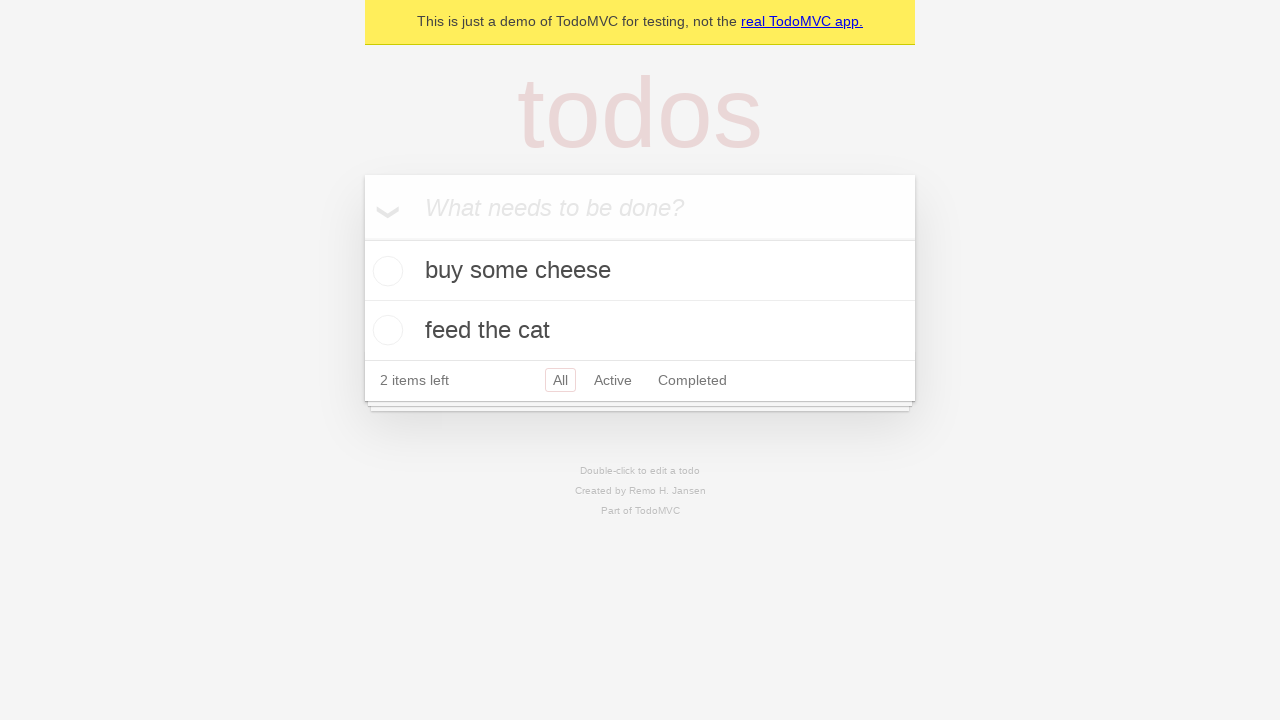

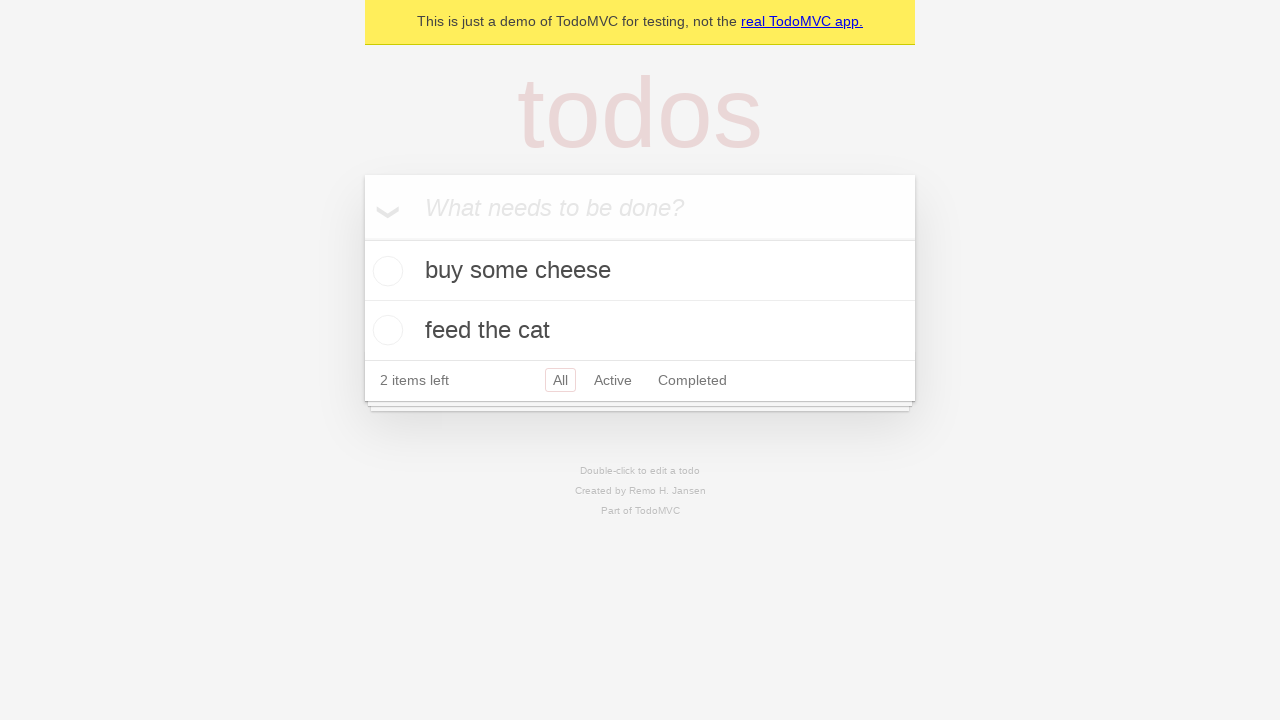